Tests adding a new record to a web table by clicking the add button, filling out a registration form, and submitting it

Starting URL: https://demoqa.com/webtables

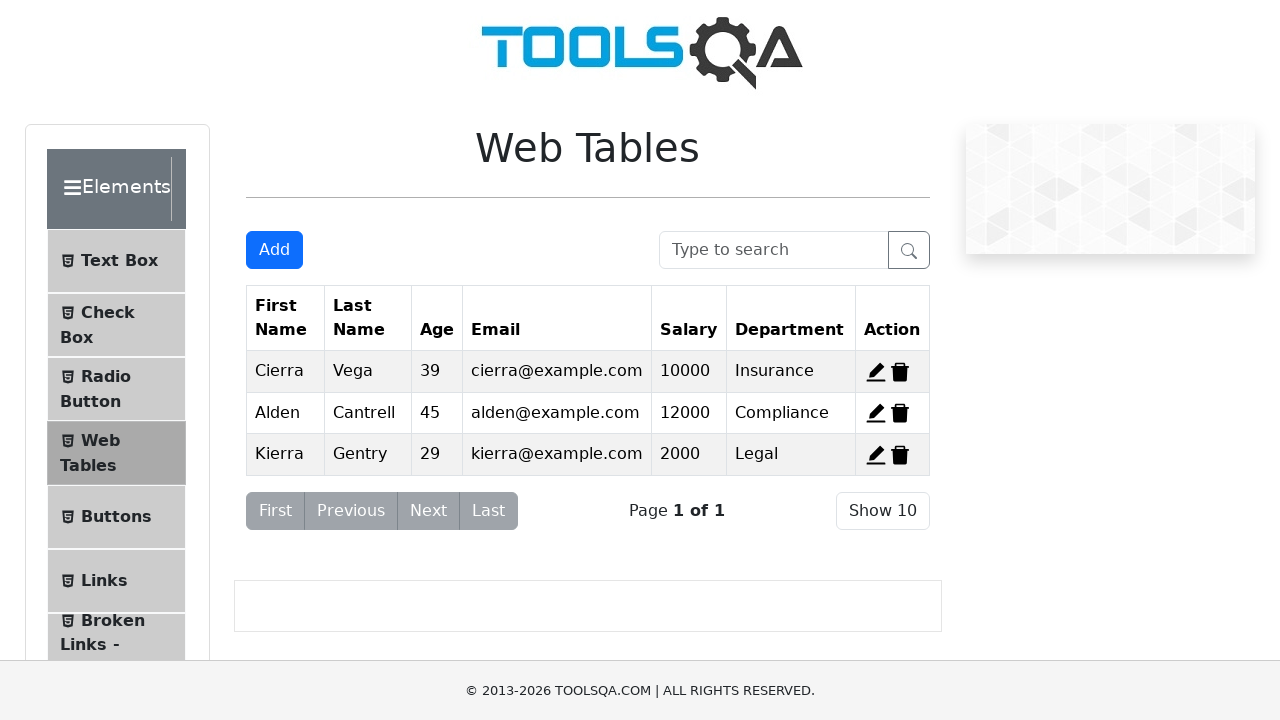

Clicked add new record button at (274, 250) on #addNewRecordButton
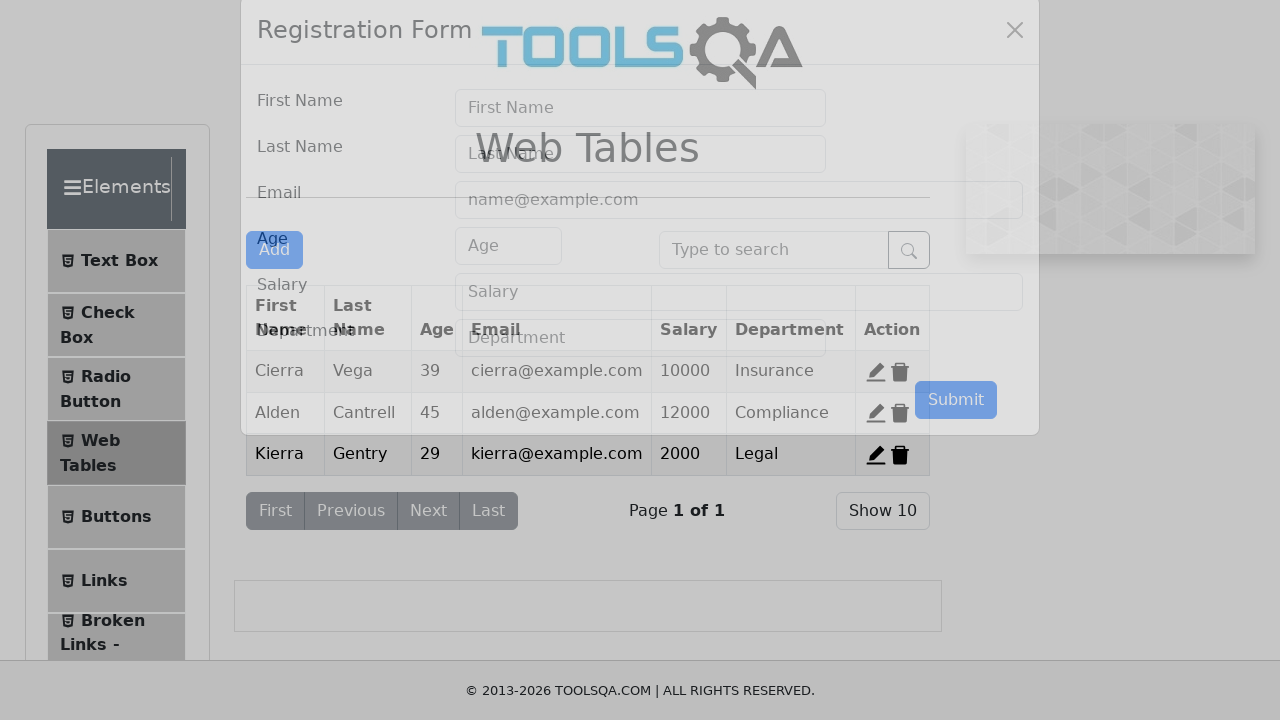

Registration form modal appeared
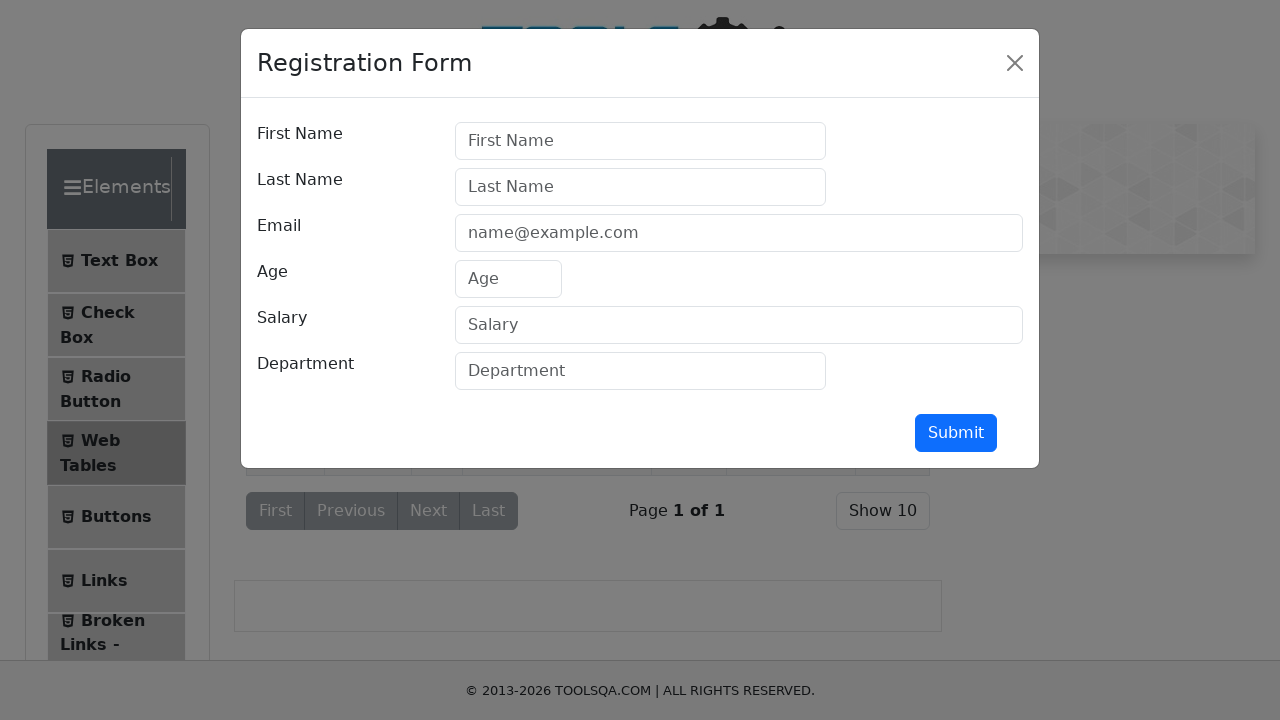

Filled first name field with 'Courtney' on #firstName
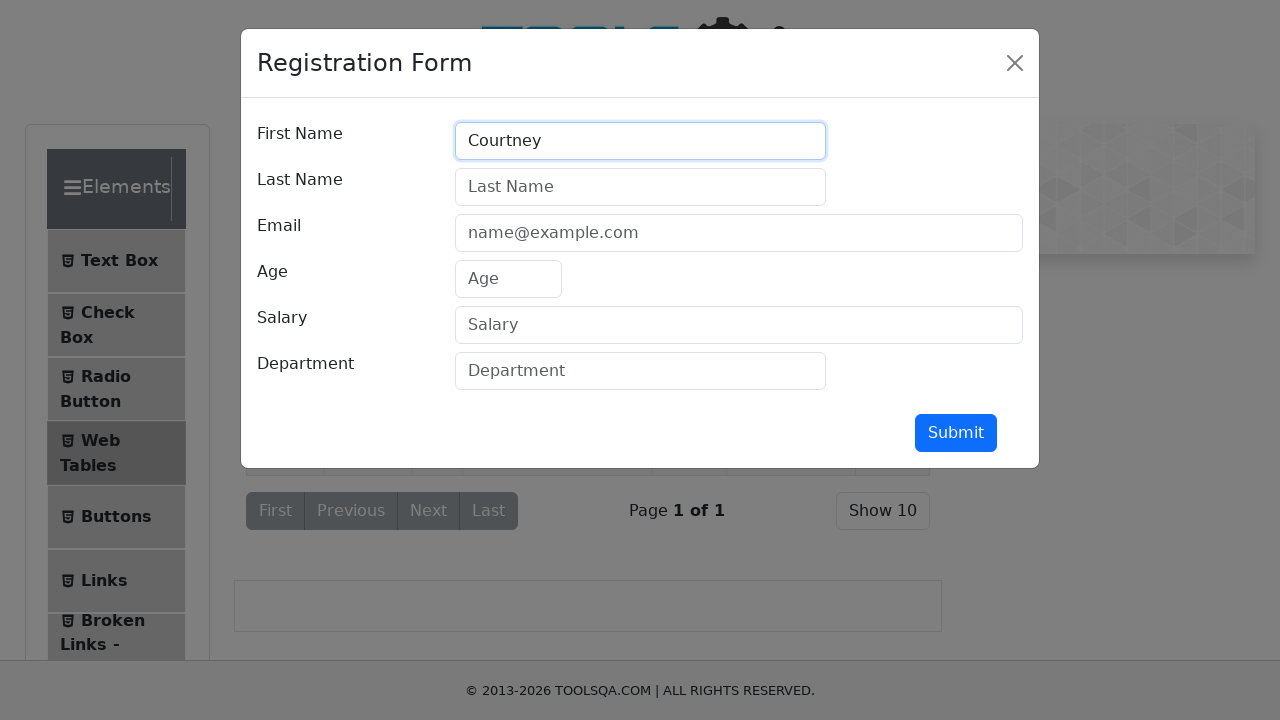

Filled last name field with 'Yi' on #lastName
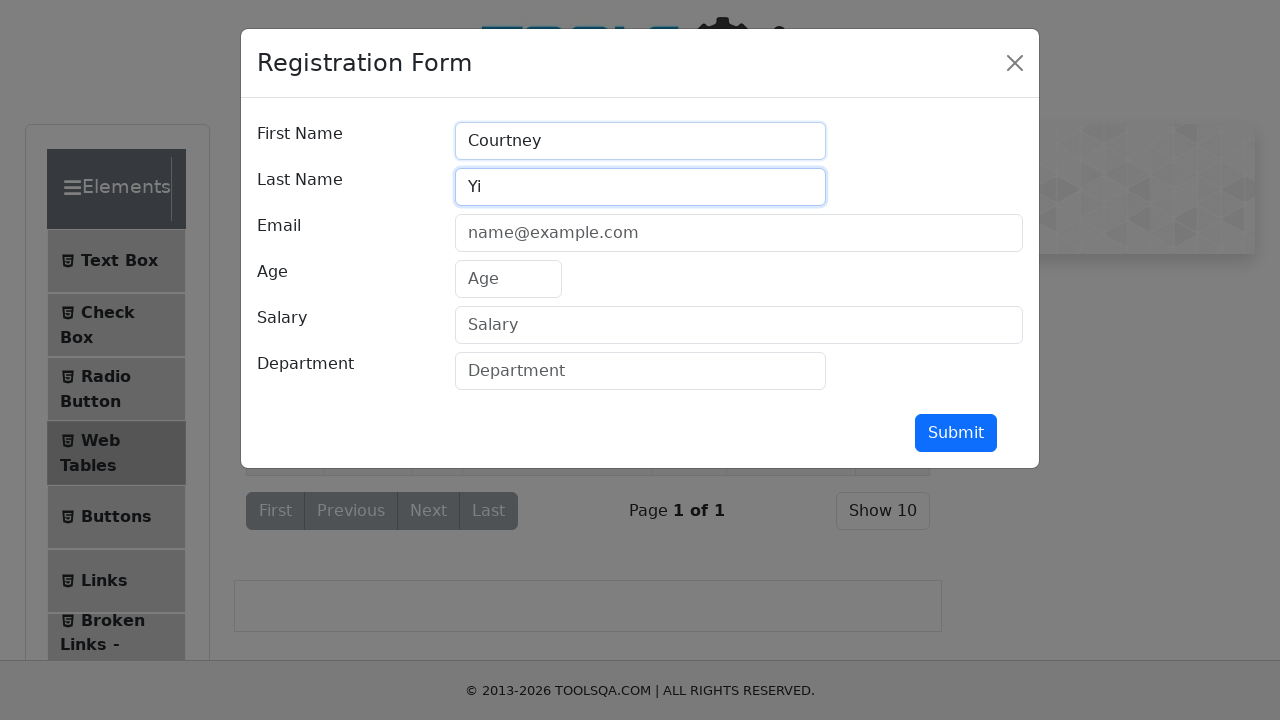

Filled email field with 'courtney.lue@gmail.com' on #userEmail
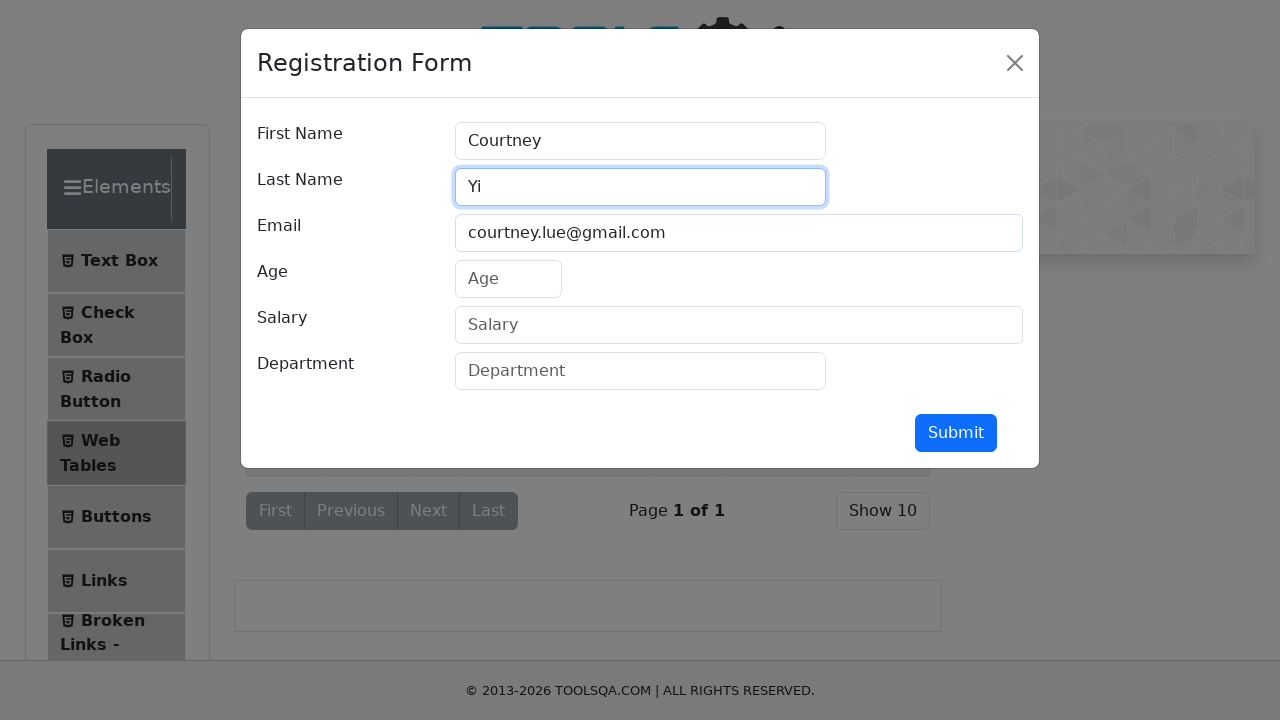

Filled age field with '30' on #age
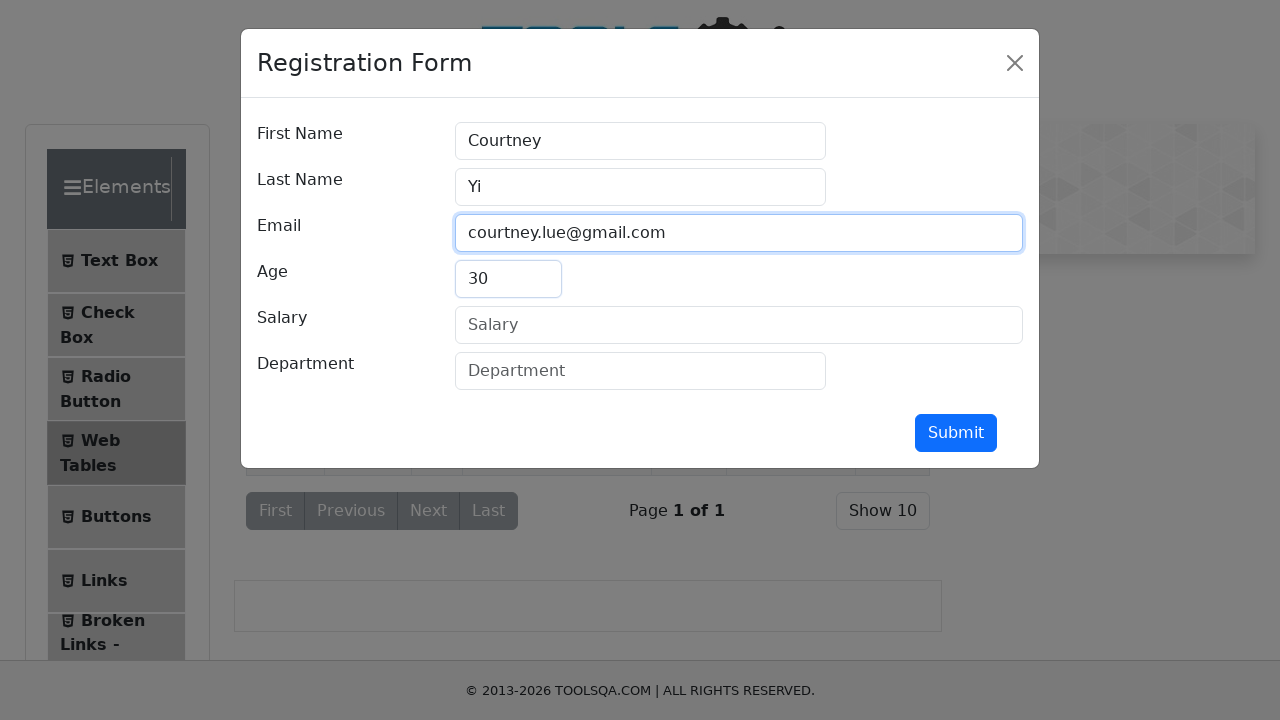

Filled salary field with '75000' on #salary
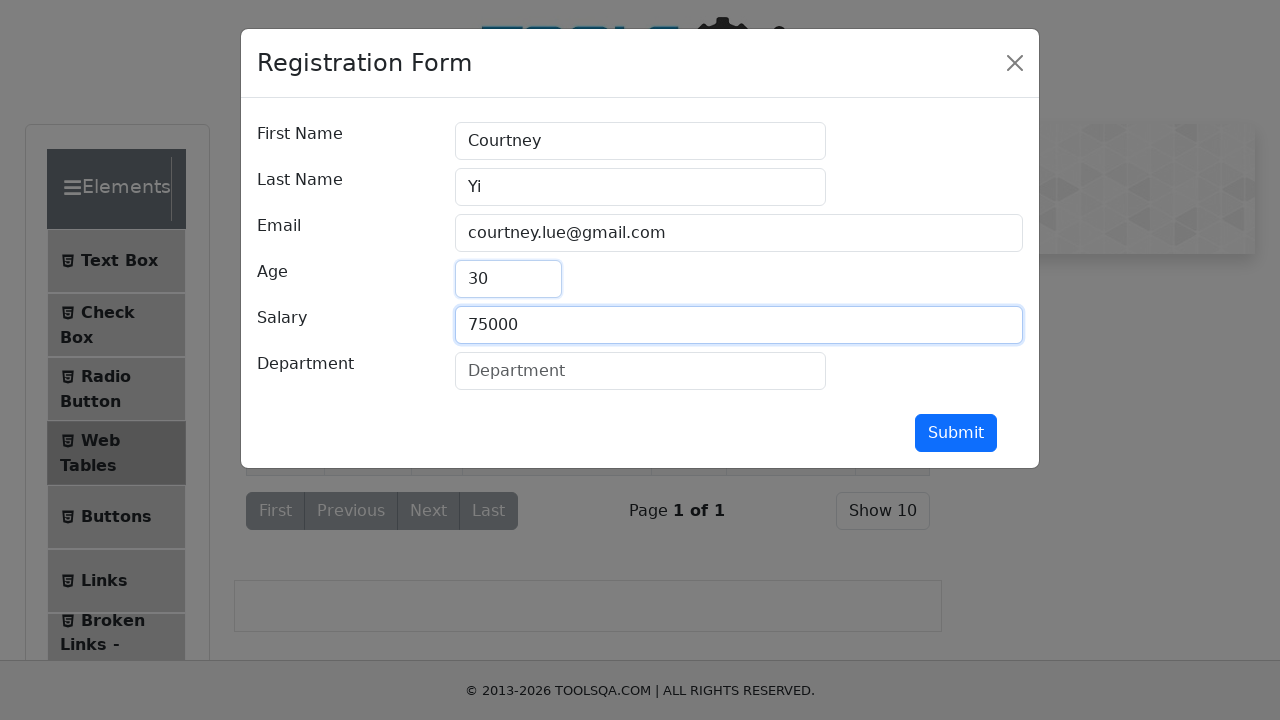

Filled department field with 'QA' on #department
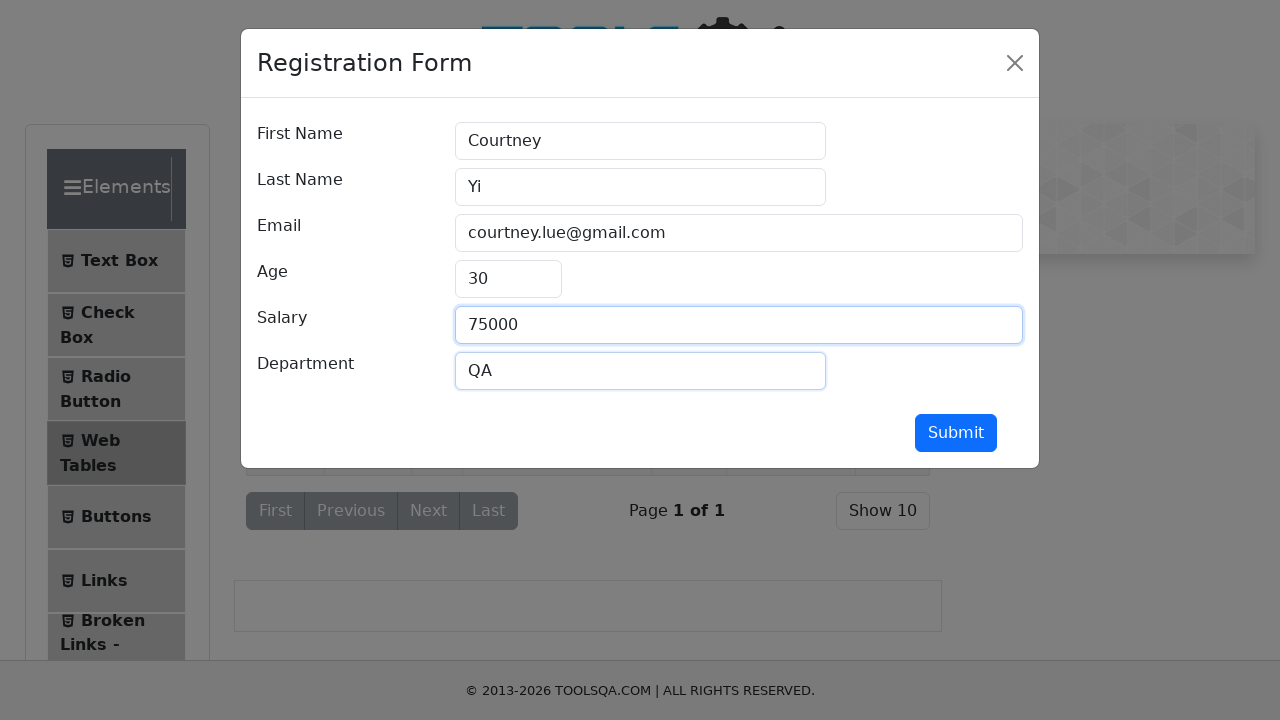

Clicked submit button to add new record at (956, 433) on #submit
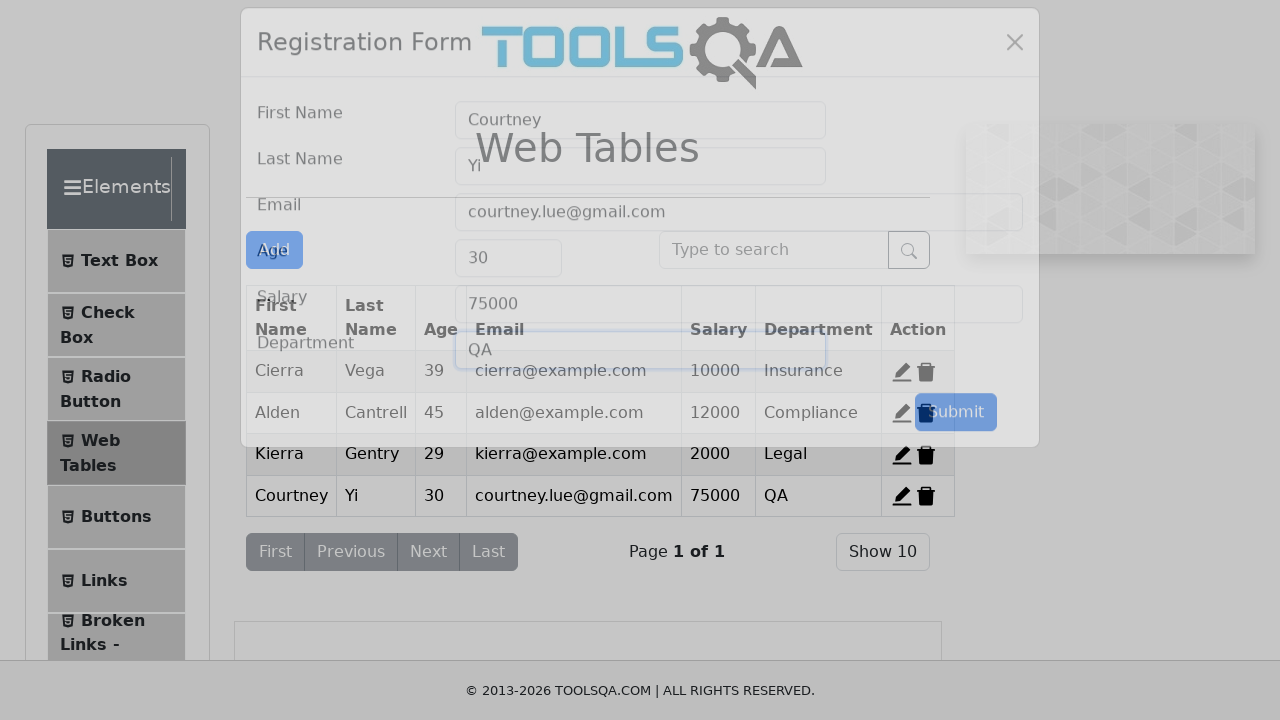

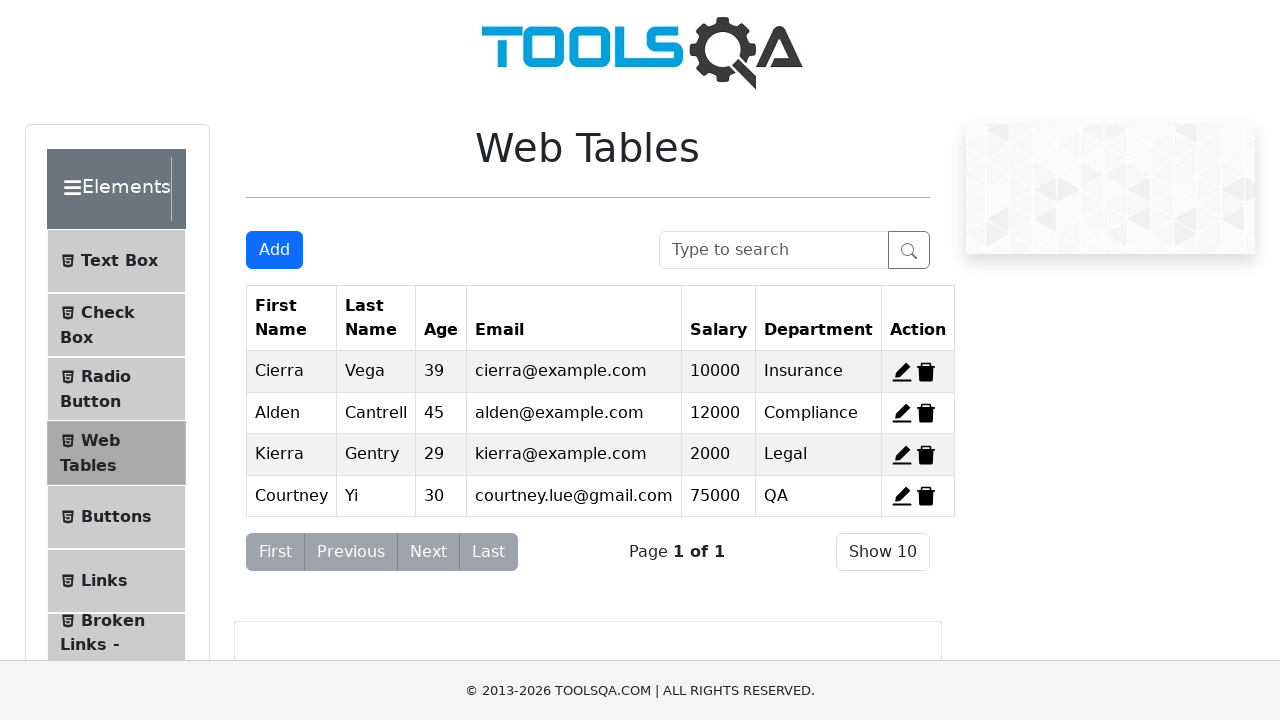